Tests that Clear completed button is hidden when no completed items exist

Starting URL: https://demo.playwright.dev/todomvc

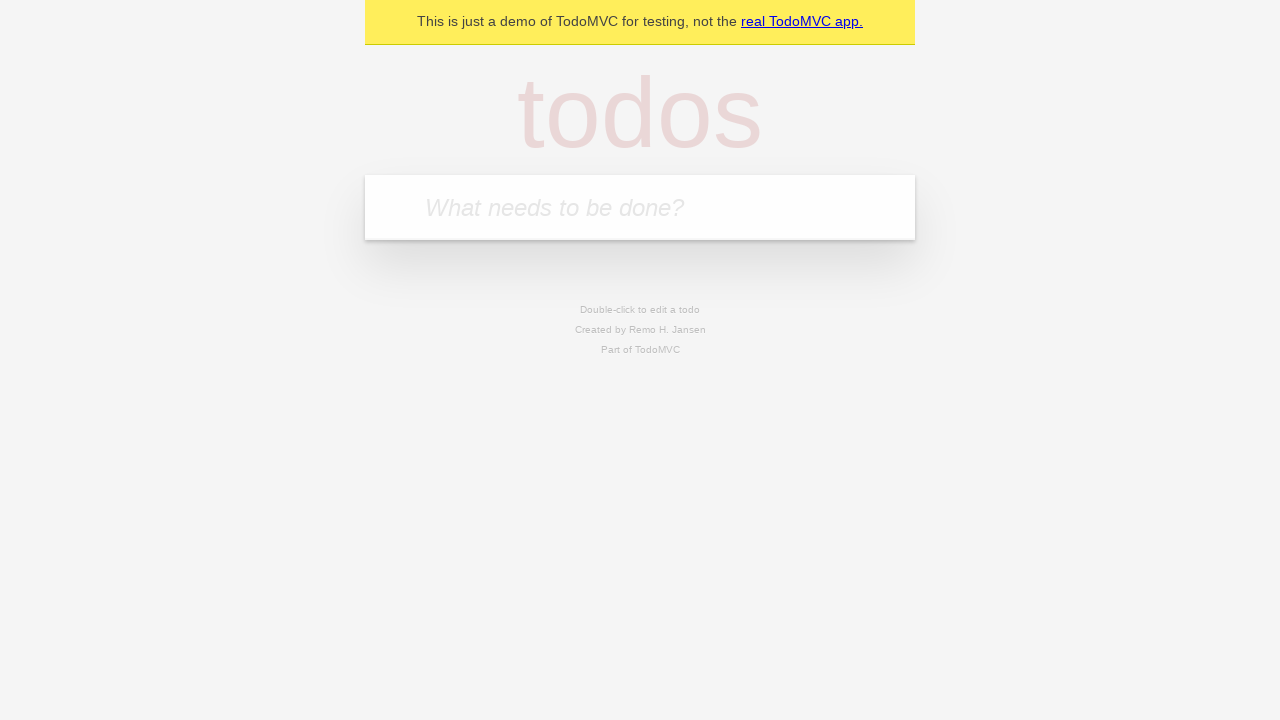

Navigated to TodoMVC demo application
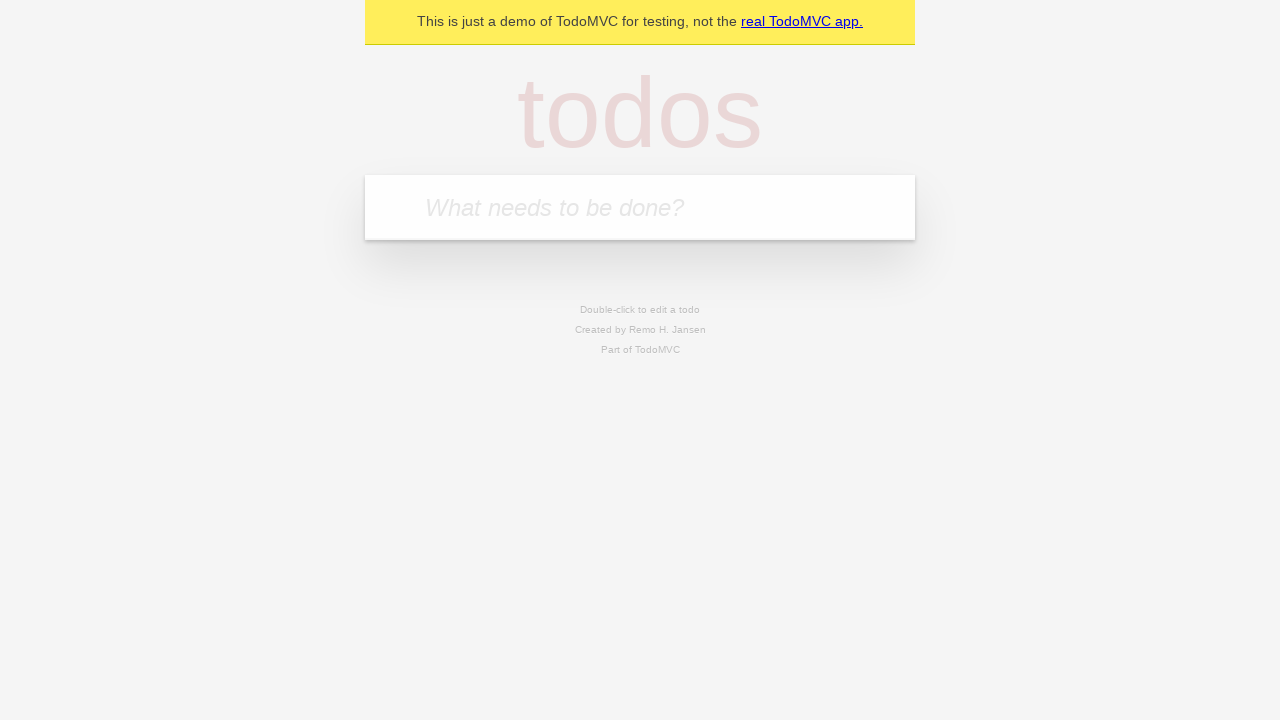

Located the 'What needs to be done?' input field
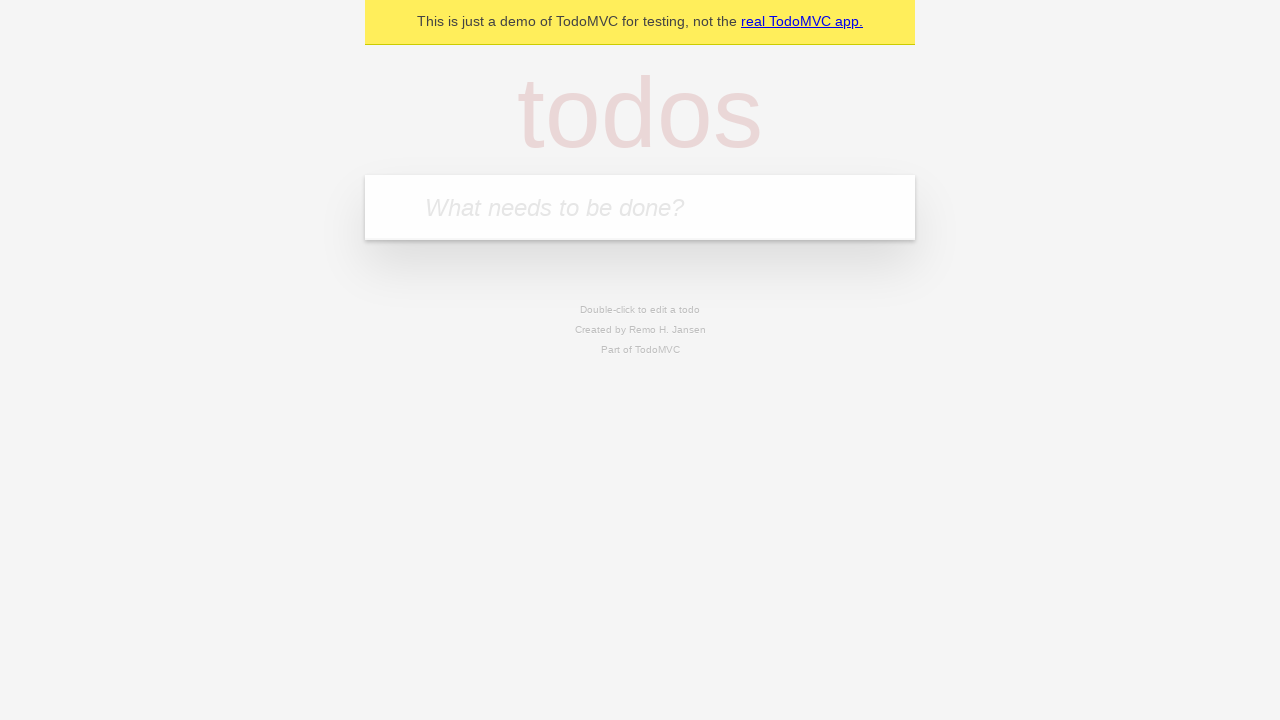

Filled input field with 'buy some cheese' on internal:attr=[placeholder="What needs to be done?"i]
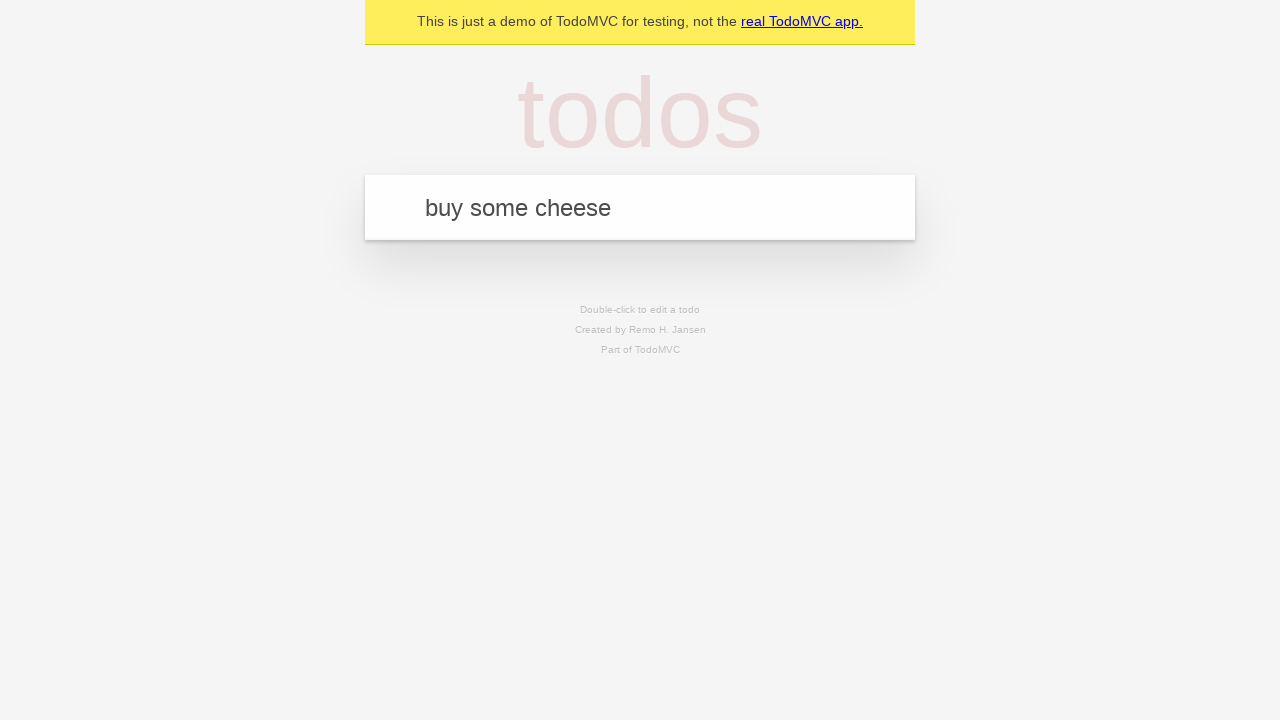

Pressed Enter to create todo: 'buy some cheese' on internal:attr=[placeholder="What needs to be done?"i]
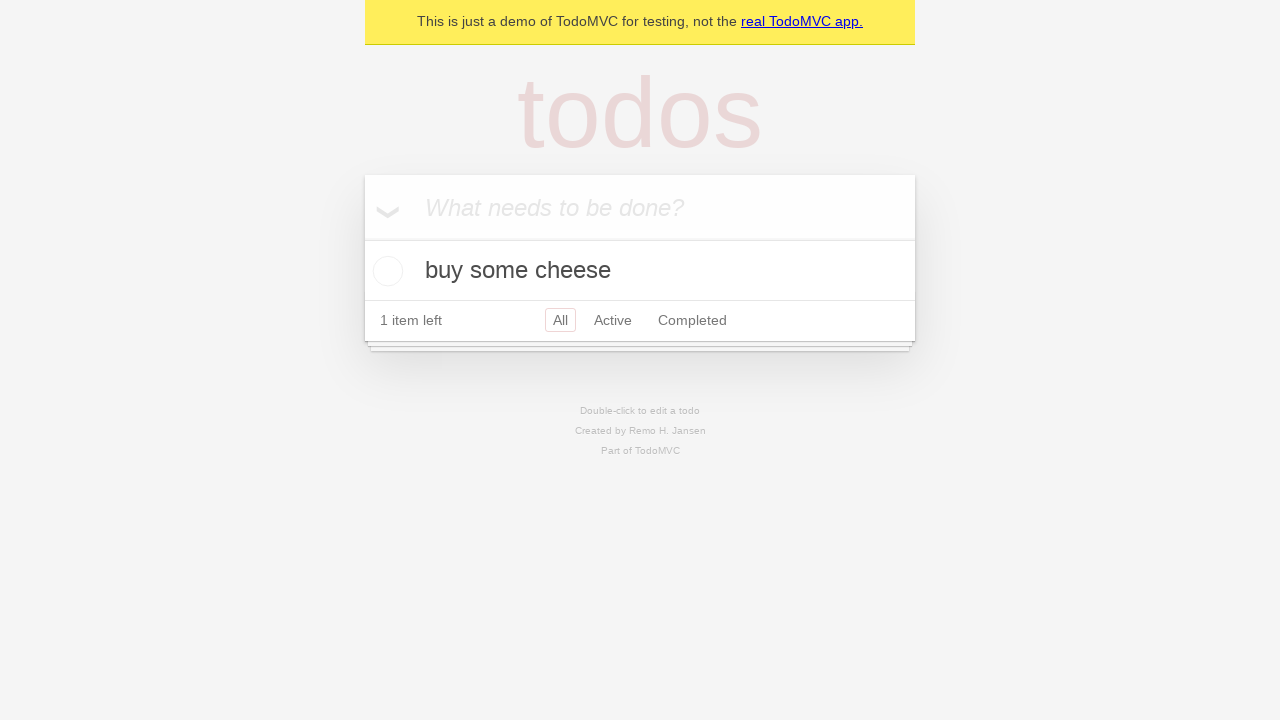

Filled input field with 'feed the cat' on internal:attr=[placeholder="What needs to be done?"i]
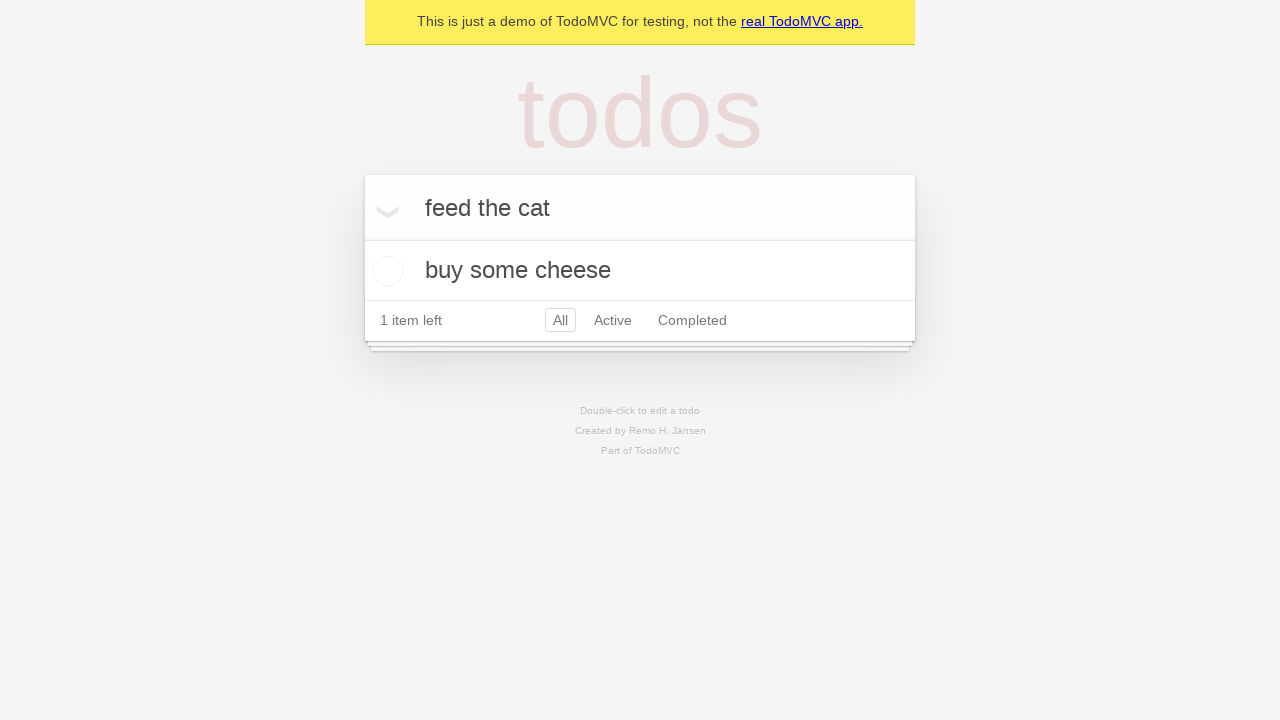

Pressed Enter to create todo: 'feed the cat' on internal:attr=[placeholder="What needs to be done?"i]
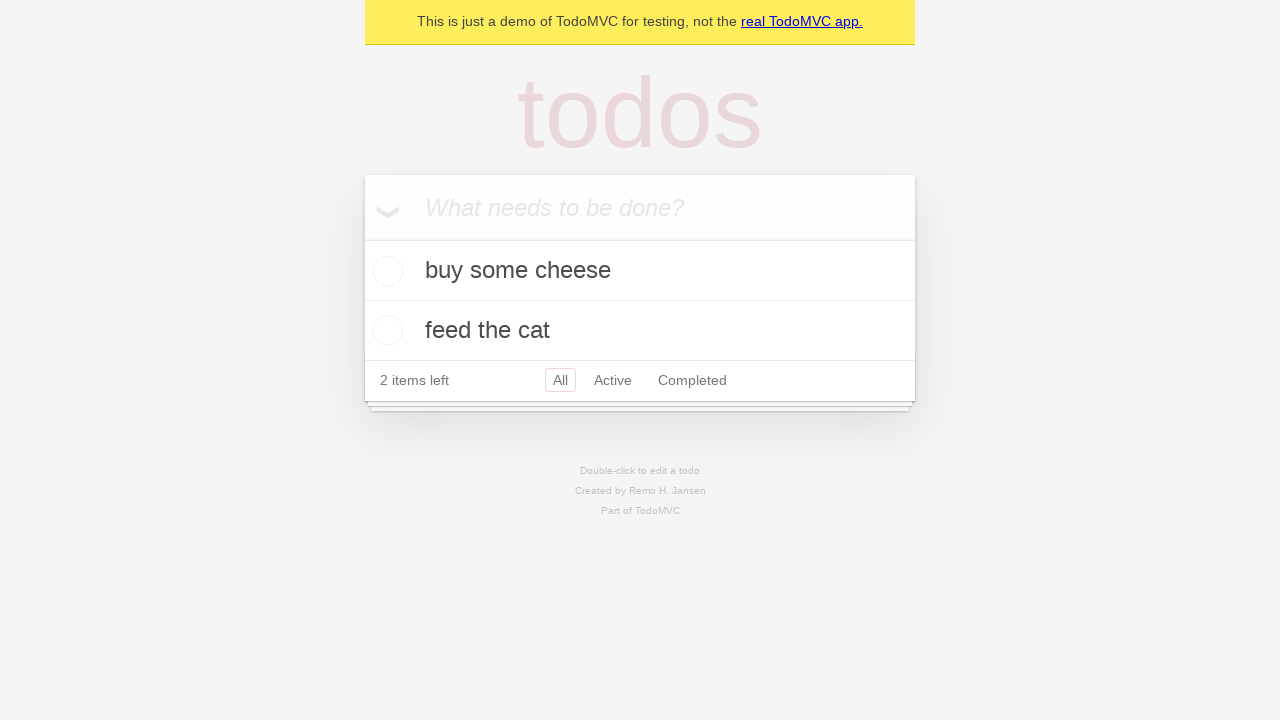

Filled input field with 'book a doctors appointment' on internal:attr=[placeholder="What needs to be done?"i]
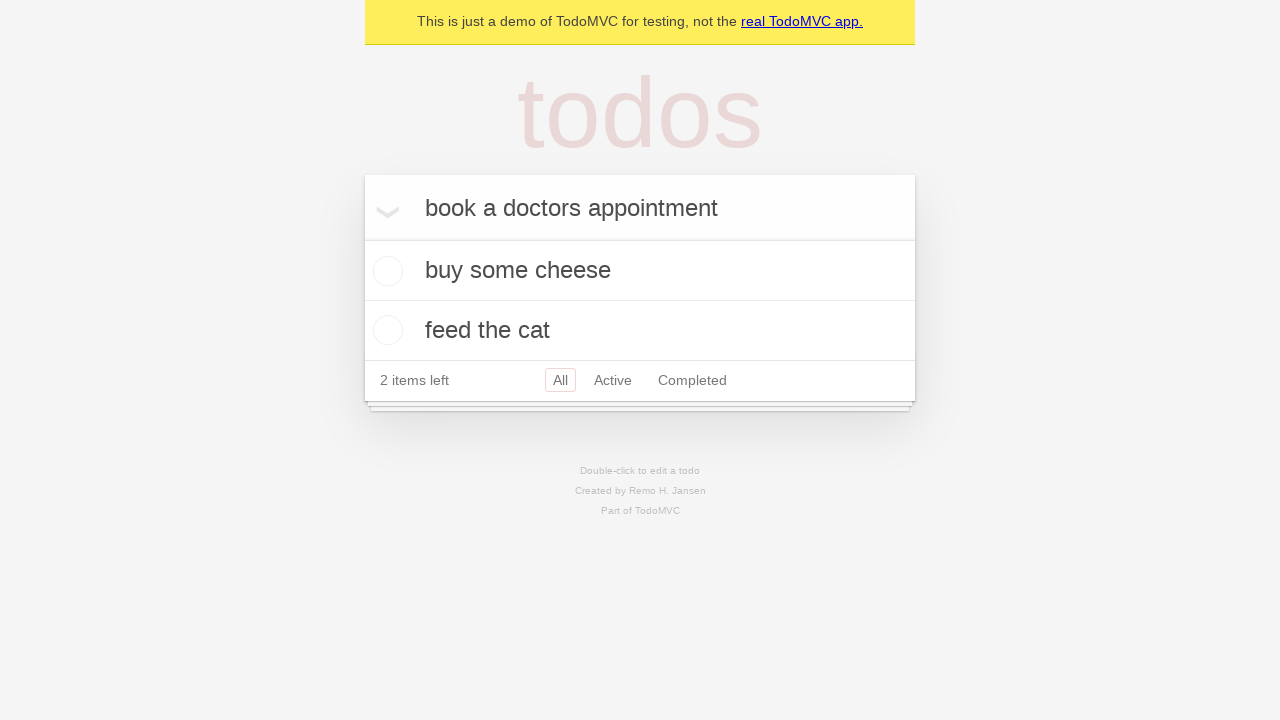

Pressed Enter to create todo: 'book a doctors appointment' on internal:attr=[placeholder="What needs to be done?"i]
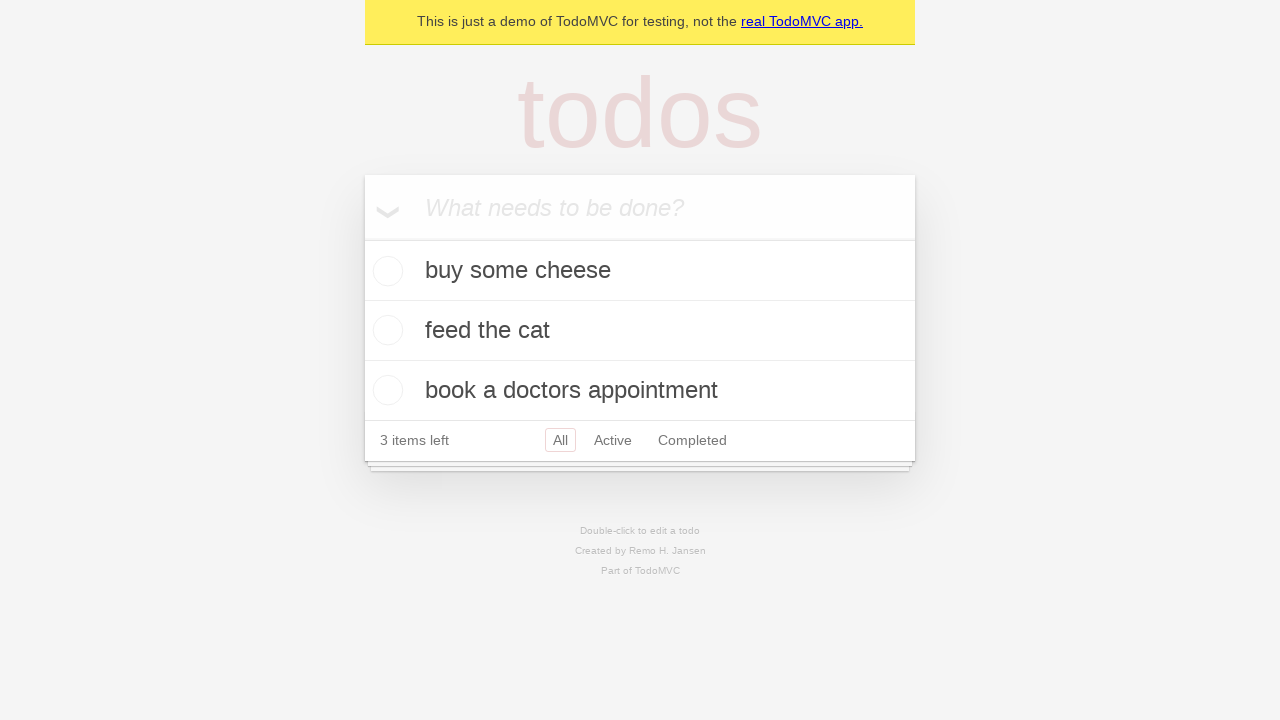

Checked the first todo item as completed at (385, 271) on .todo-list li .toggle >> nth=0
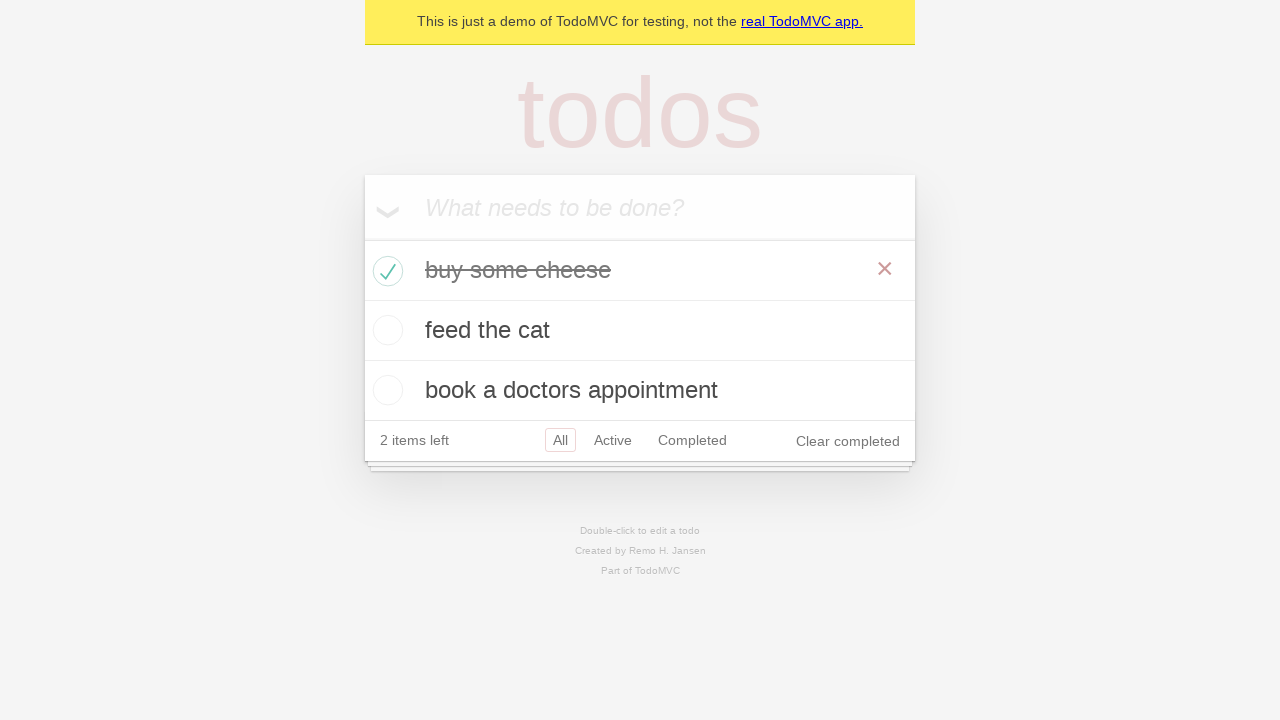

Clicked the 'Clear completed' button at (848, 441) on internal:role=button[name="Clear completed"i]
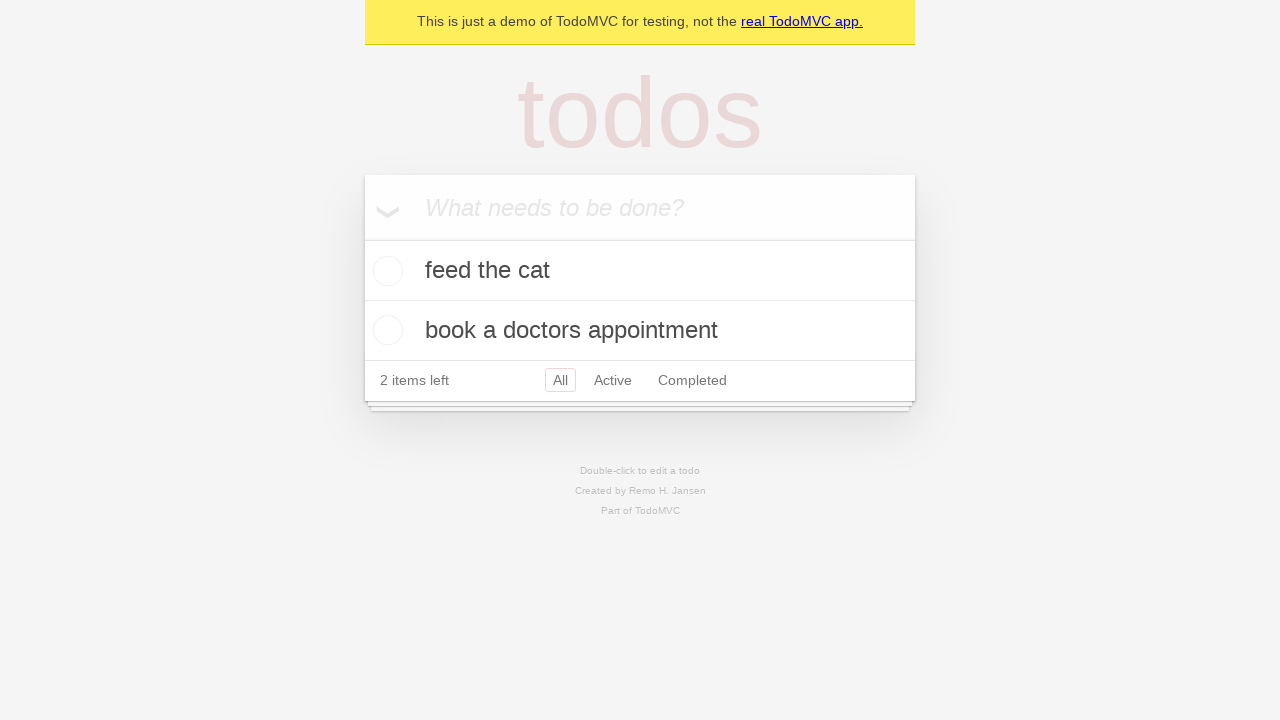

Verified that 'Clear completed' button is hidden when no completed items exist
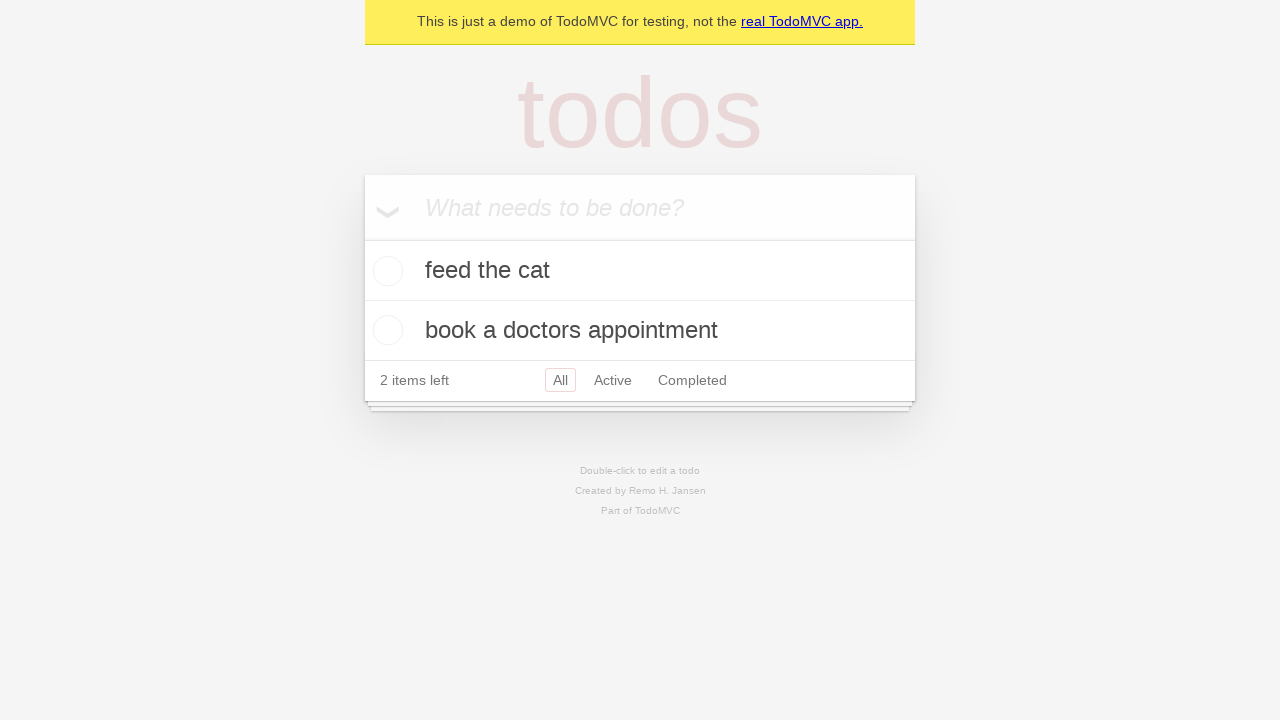

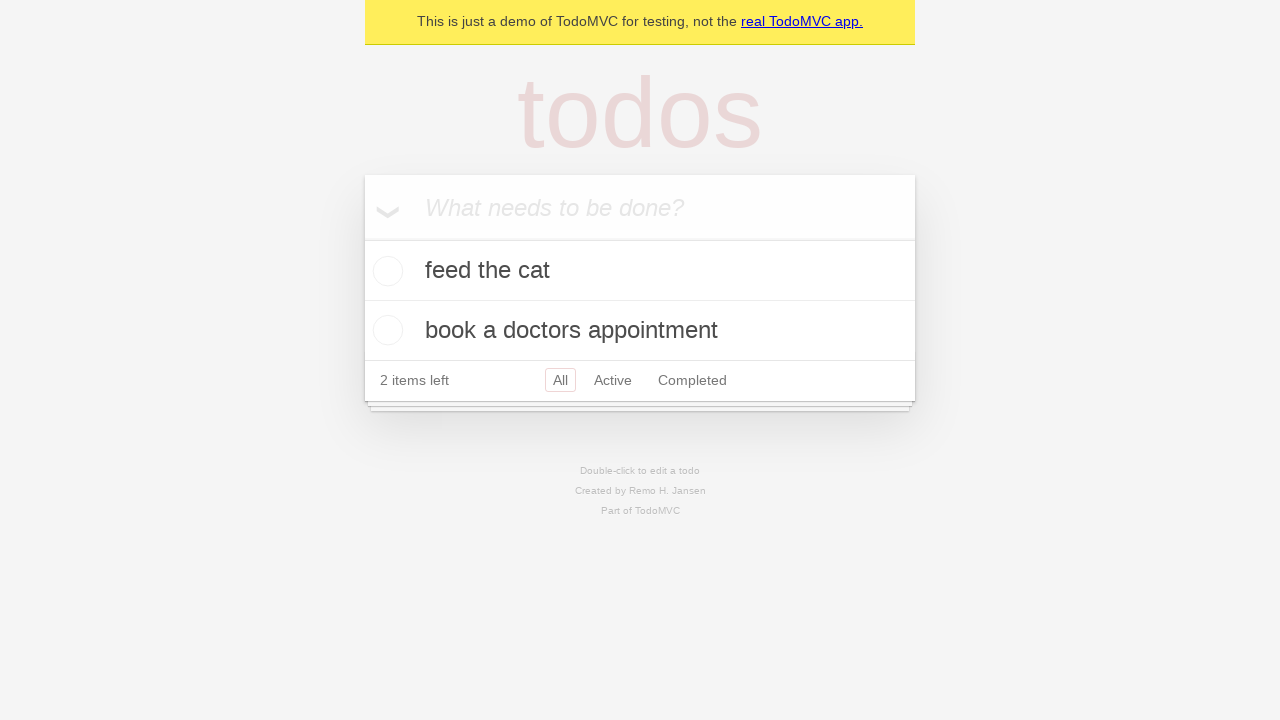